Creates a new paste on Pastebin with a title "helloweb", code content "Hello from WebDriver", and sets the expiration to 10 minutes, then submits the form.

Starting URL: https://pastebin.com/

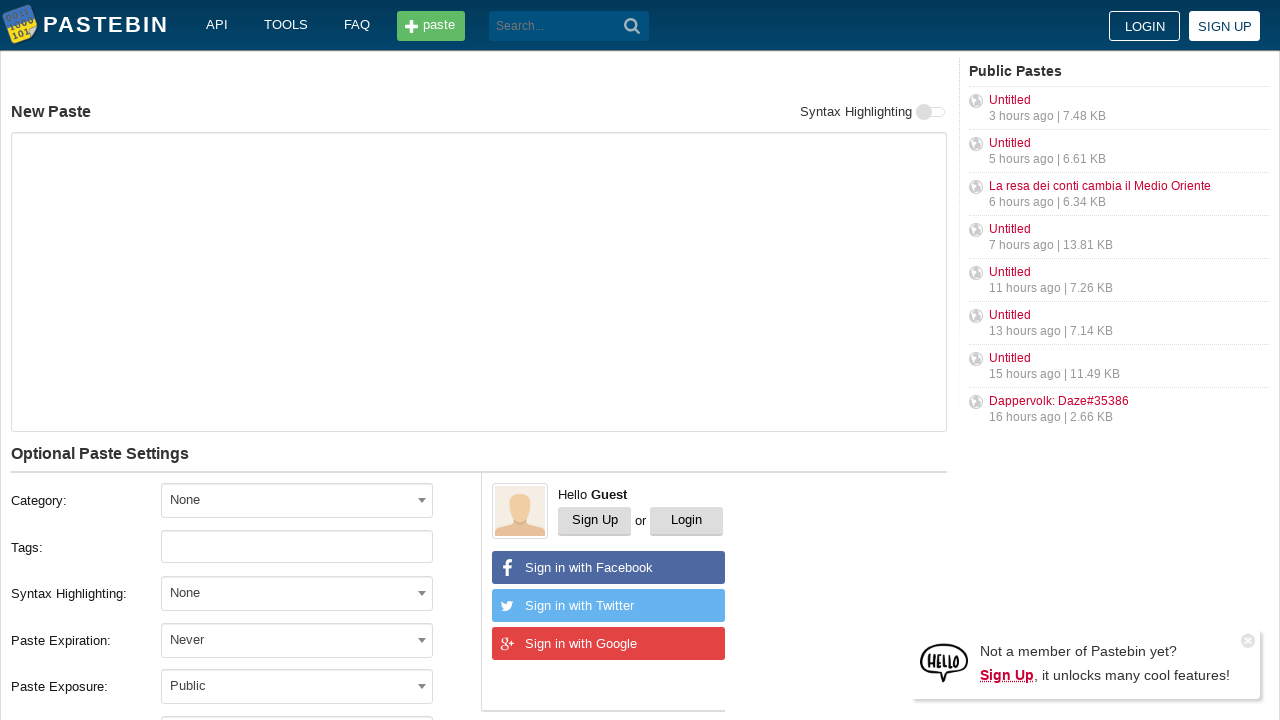

Filled paste content with 'Hello from WebDriver' on [name="PostForm[text]"]
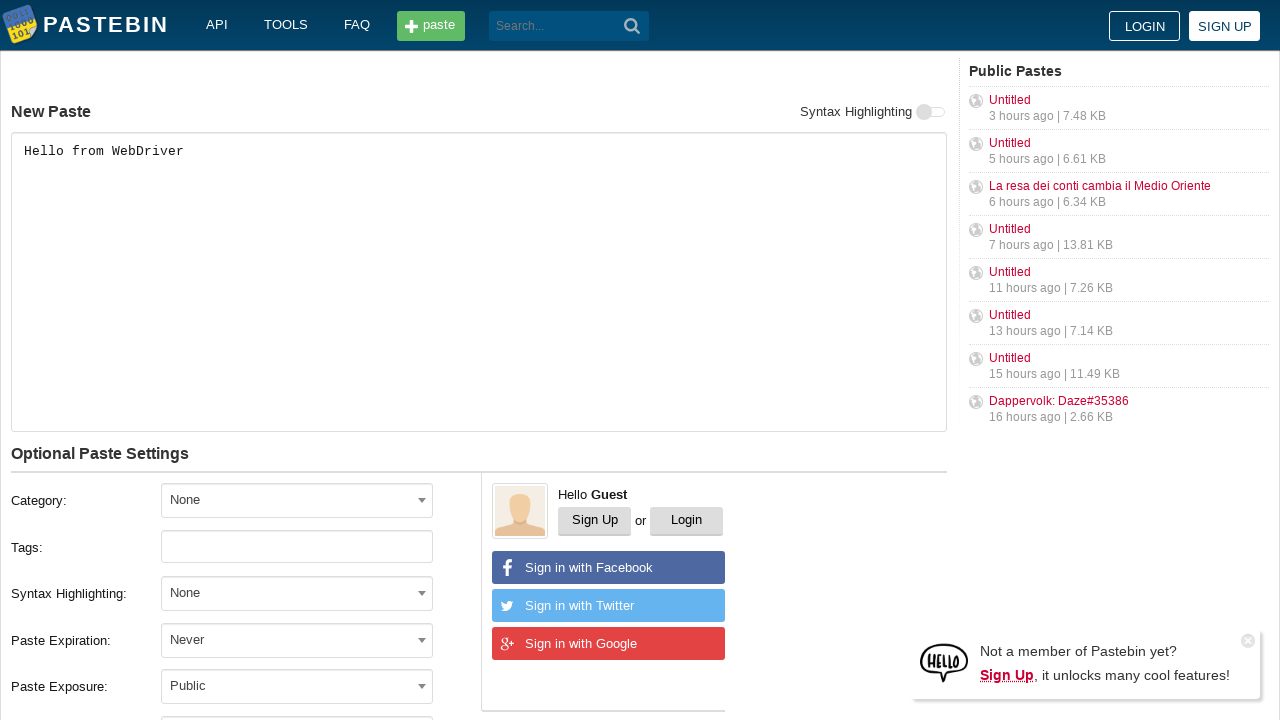

Filled paste title with 'helloweb' on [name="PostForm[name]"]
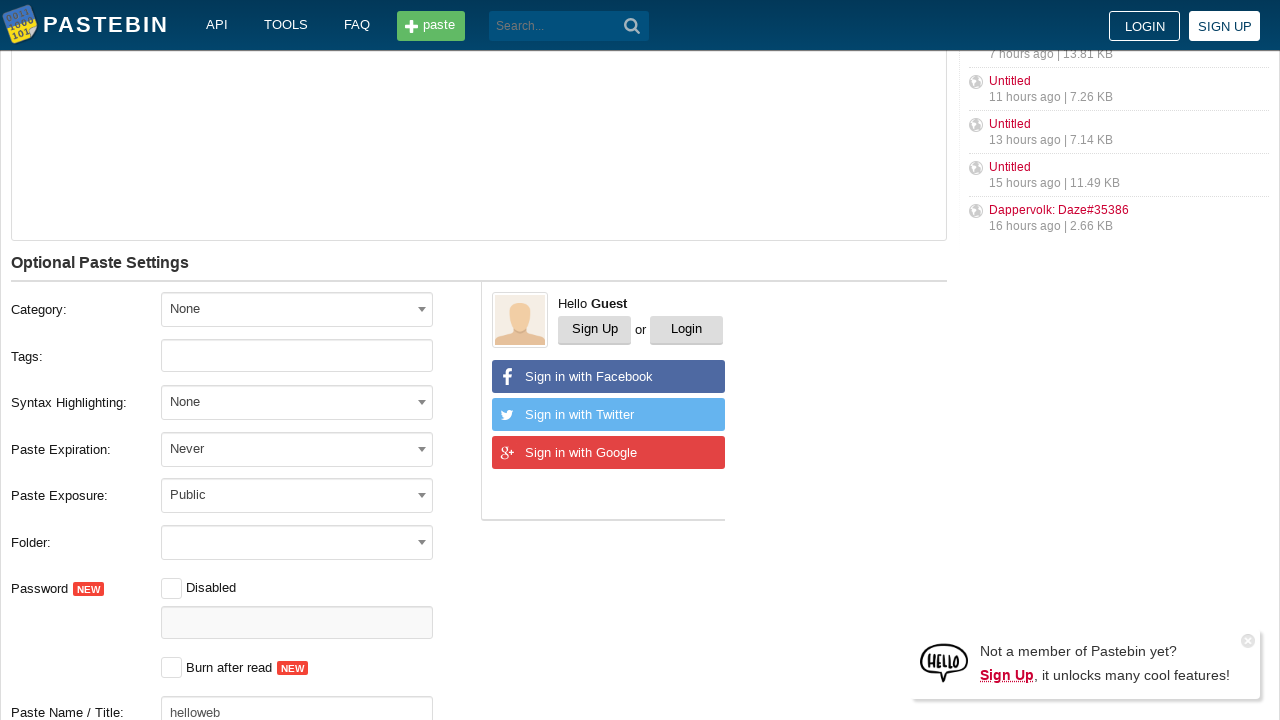

Clicked expiration dropdown to open options at (297, 448) on #select2-postform-expiration-container
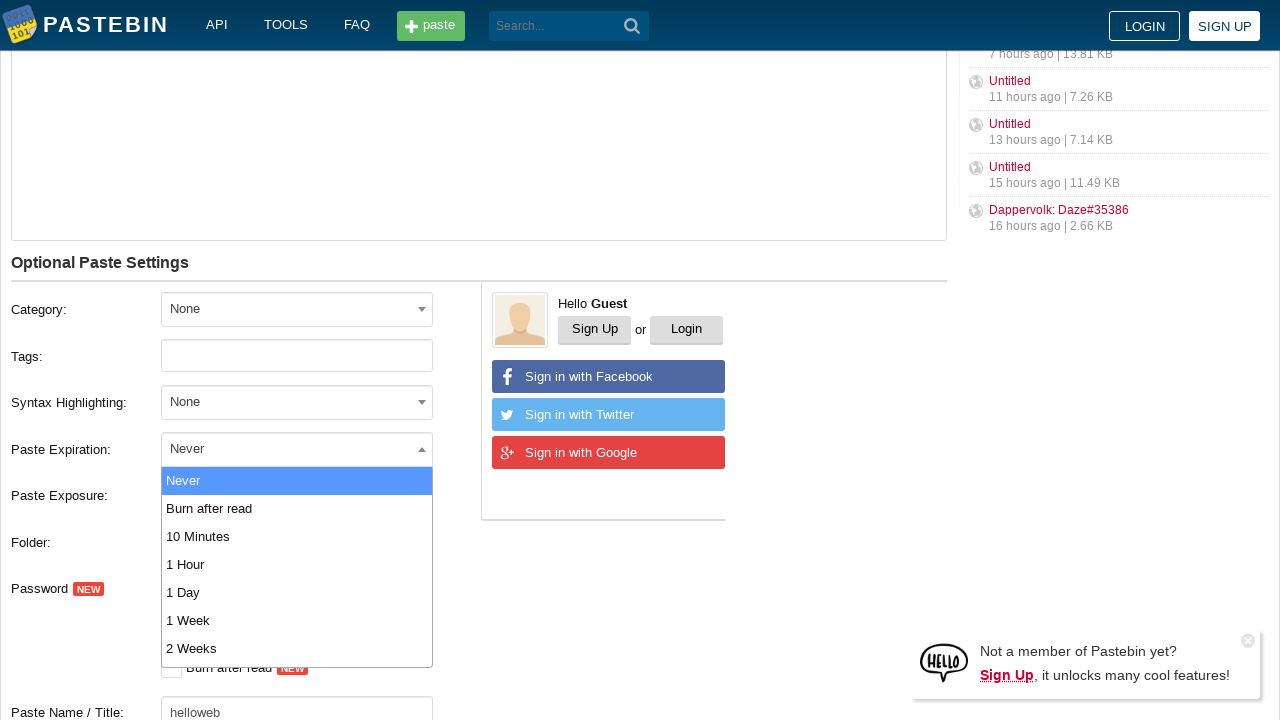

Selected '10 Minutes' from expiration dropdown at (297, 536) on xpath=//li[contains(text(), "10 Minutes")]
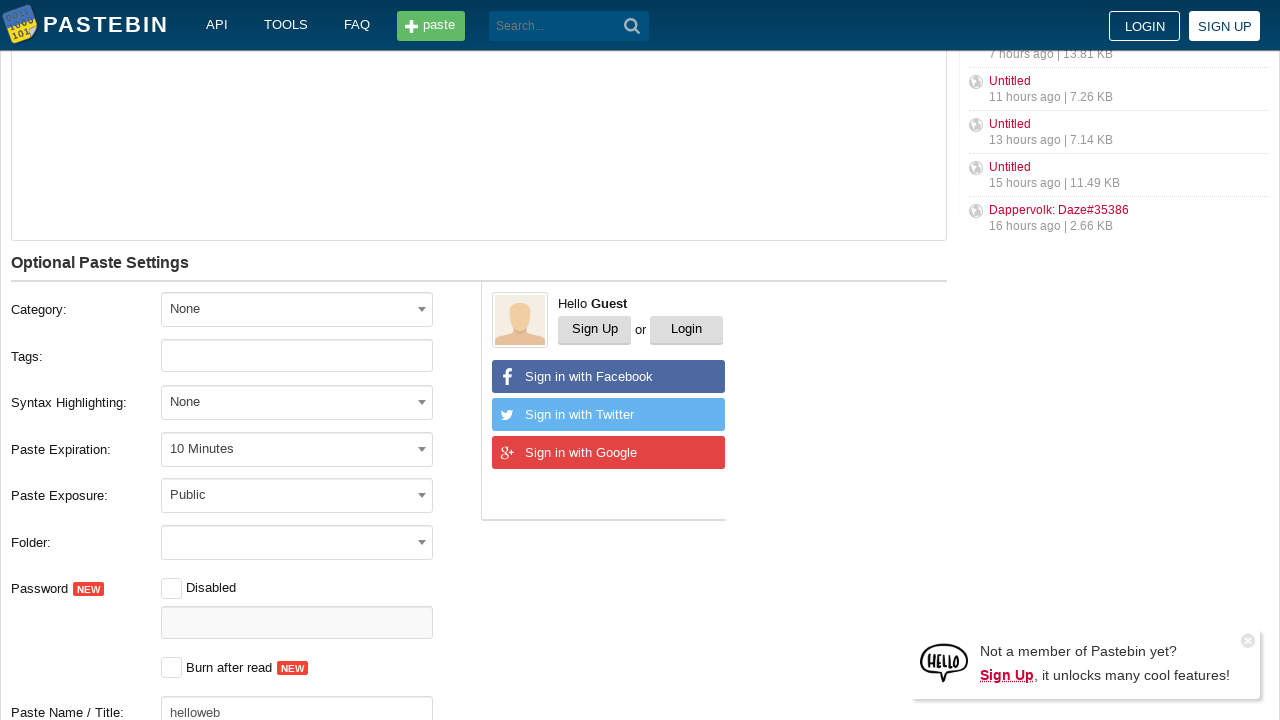

Clicked 'Create New Paste' button to submit the form at (240, 400) on button.btn.-big[type="submit"]
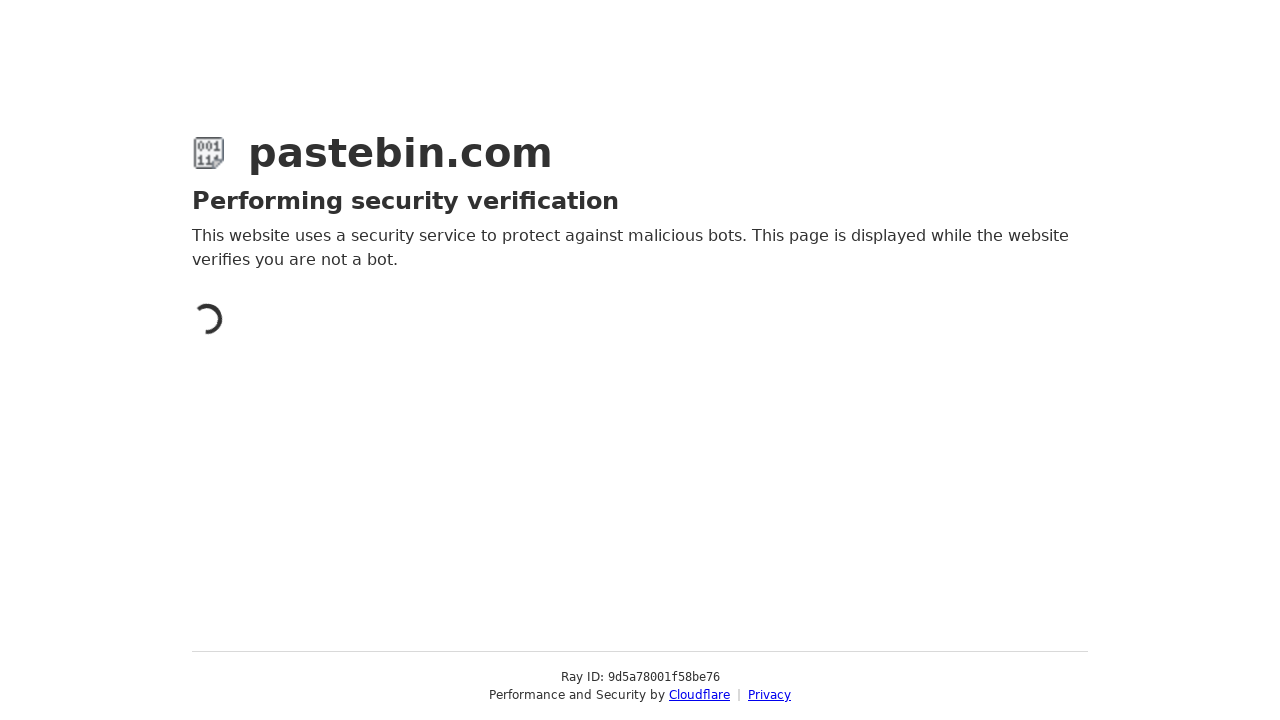

New paste page loaded successfully
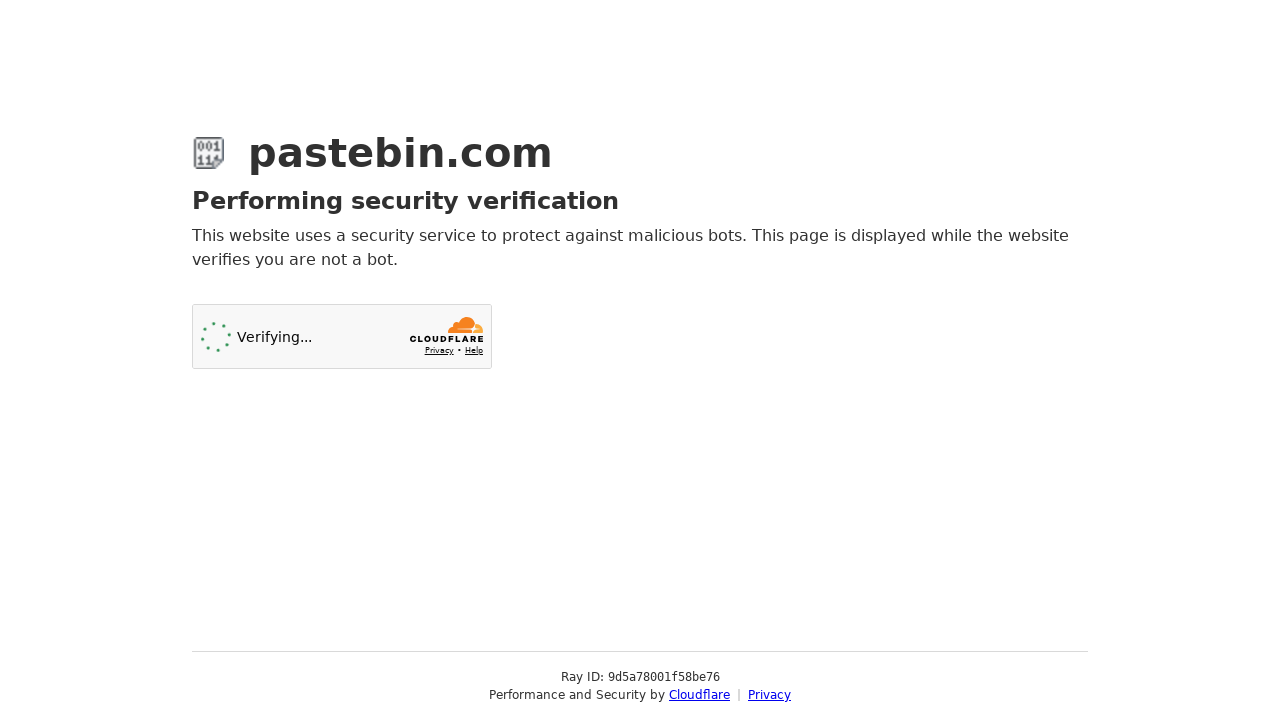

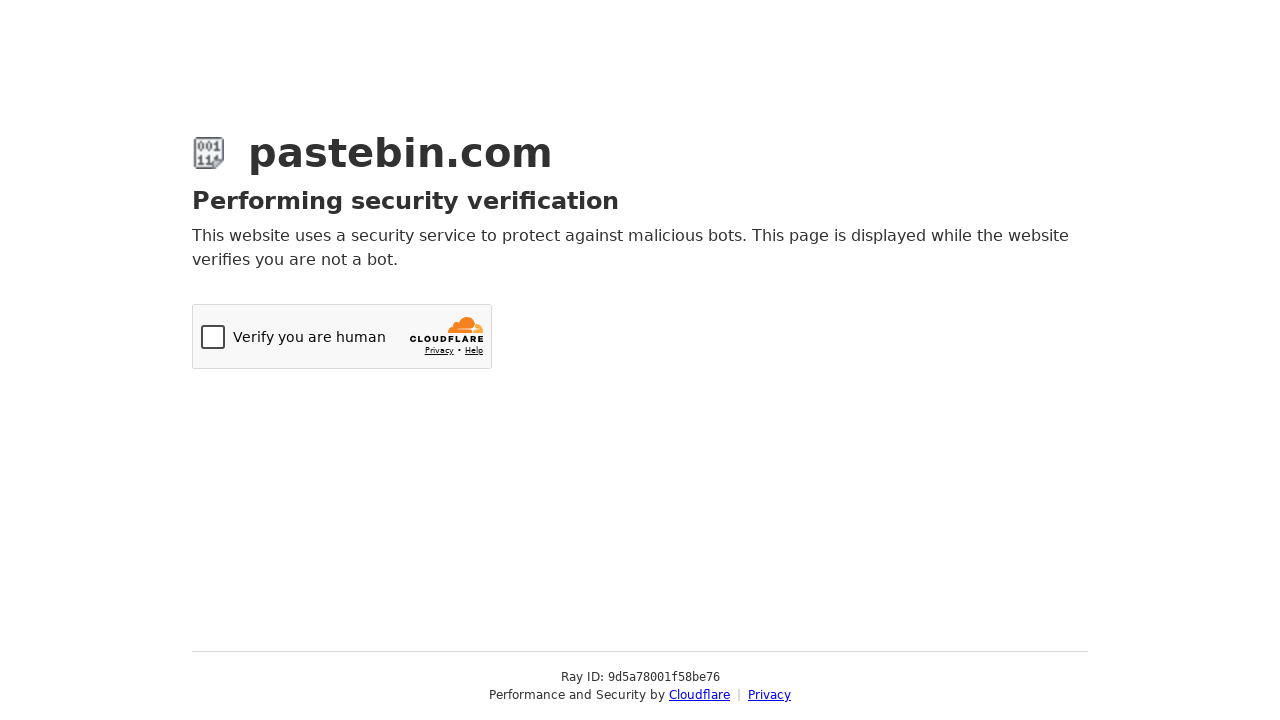